Tests navigation by clicking the Home link from the inputs page and verifies landing on the Practice page

Starting URL: https://practice.cydeo.com/inputs

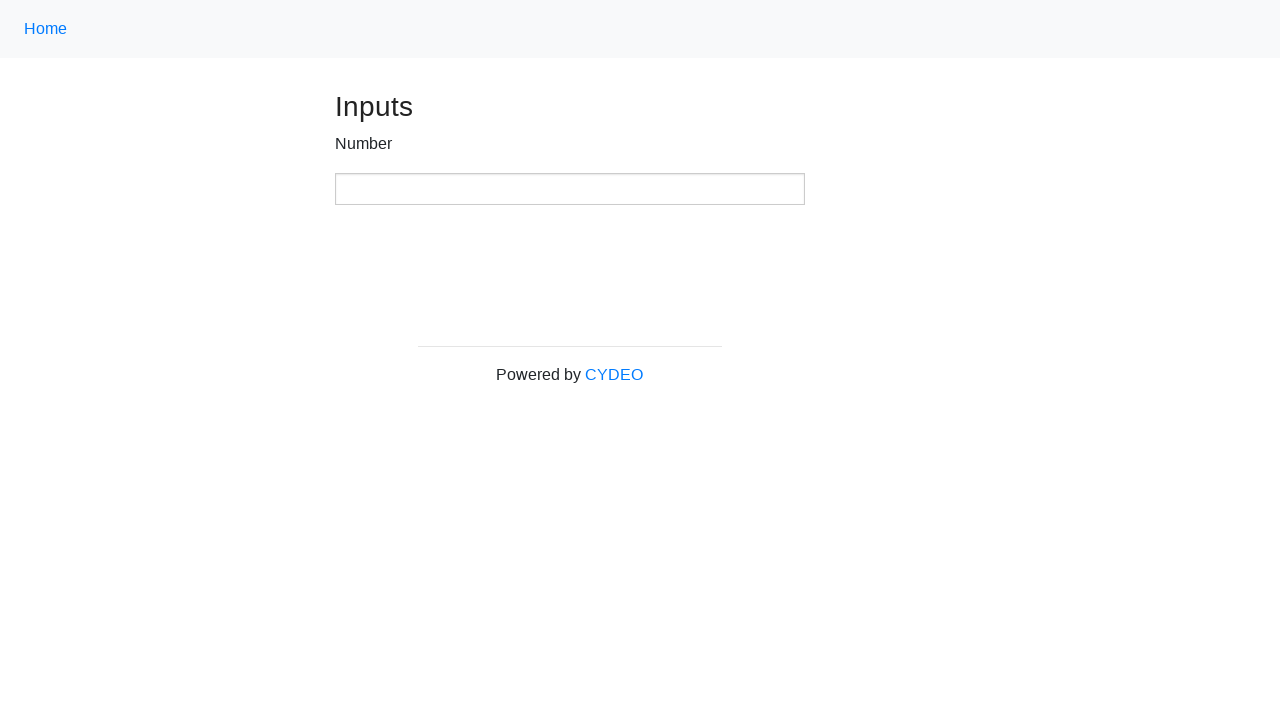

Clicked Home link from inputs page at (46, 29) on .nav-link
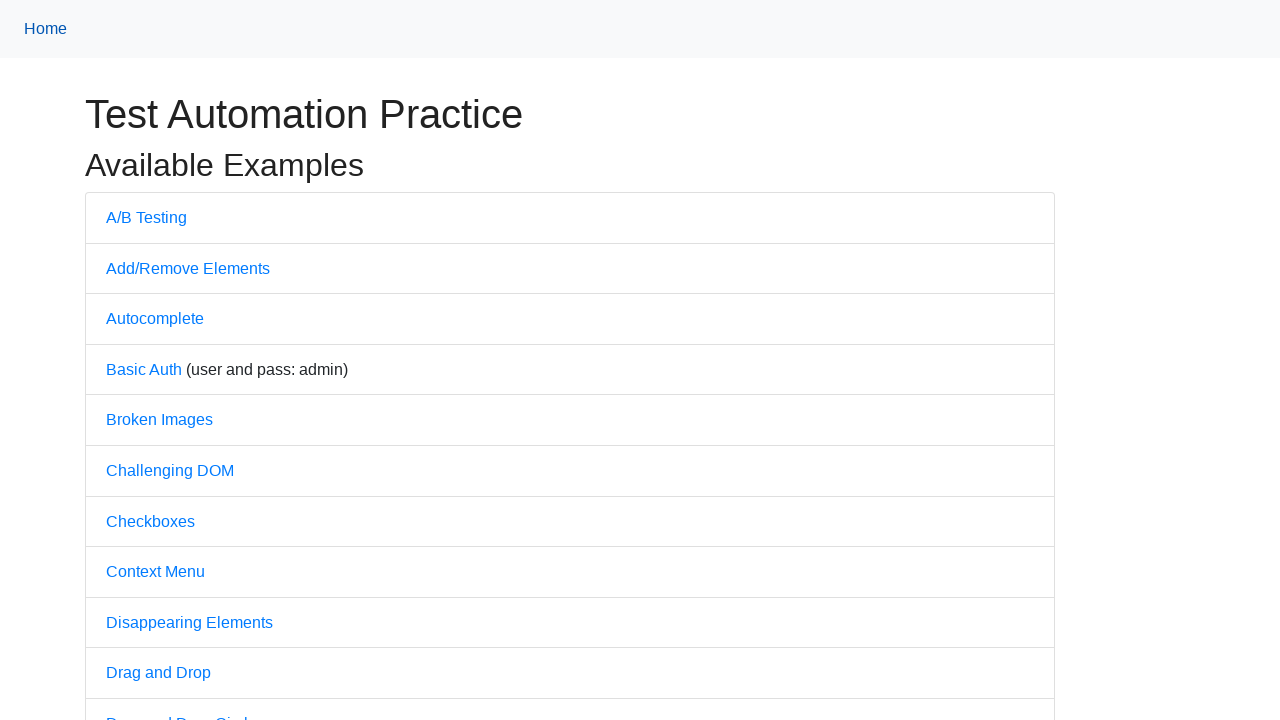

Page load completed after navigation
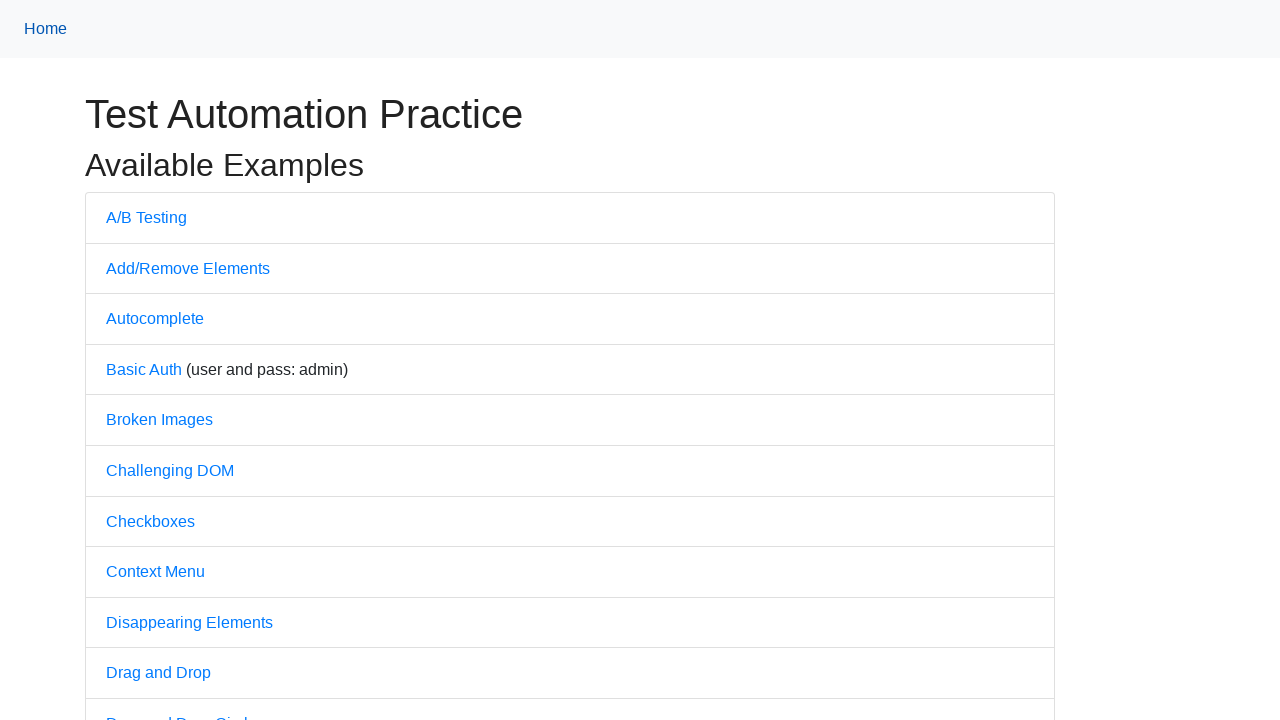

Verified page title is 'Practice'
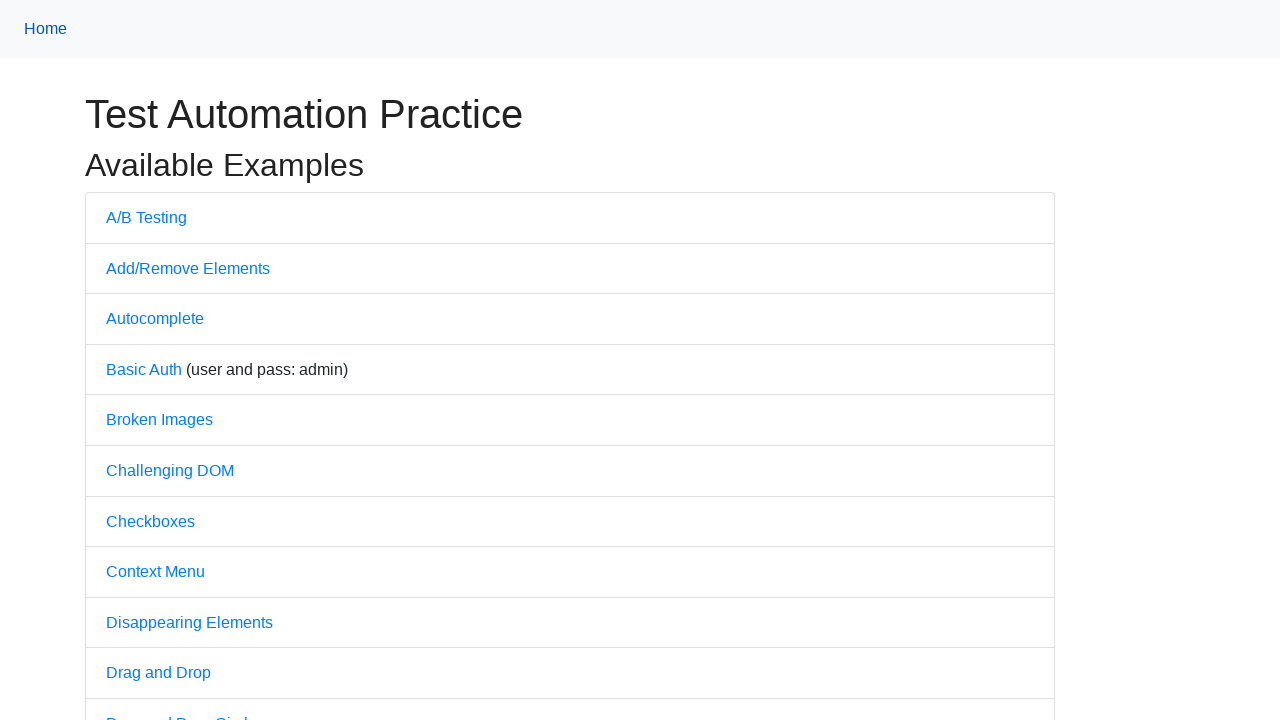

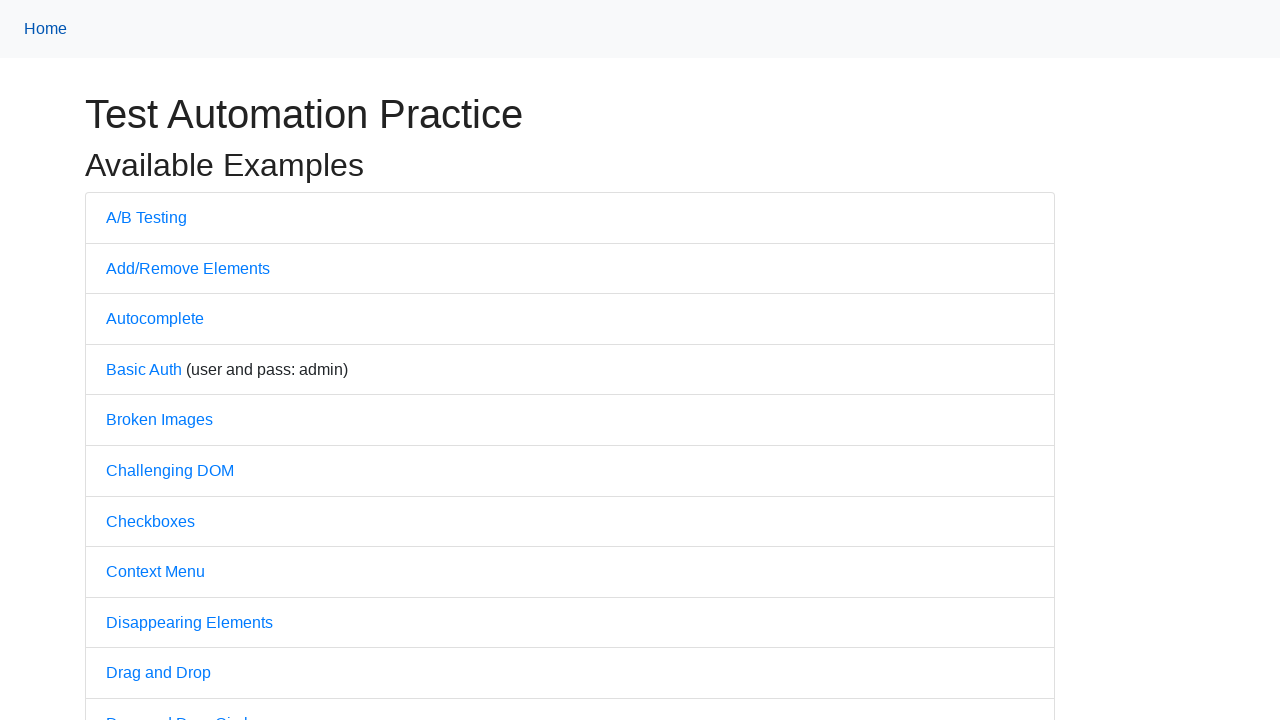